Tests an e-commerce shopping flow by adding specific items to cart, applying a coupon code, and proceeding to place an order

Starting URL: https://rahulshettyacademy.com/seleniumPractise/

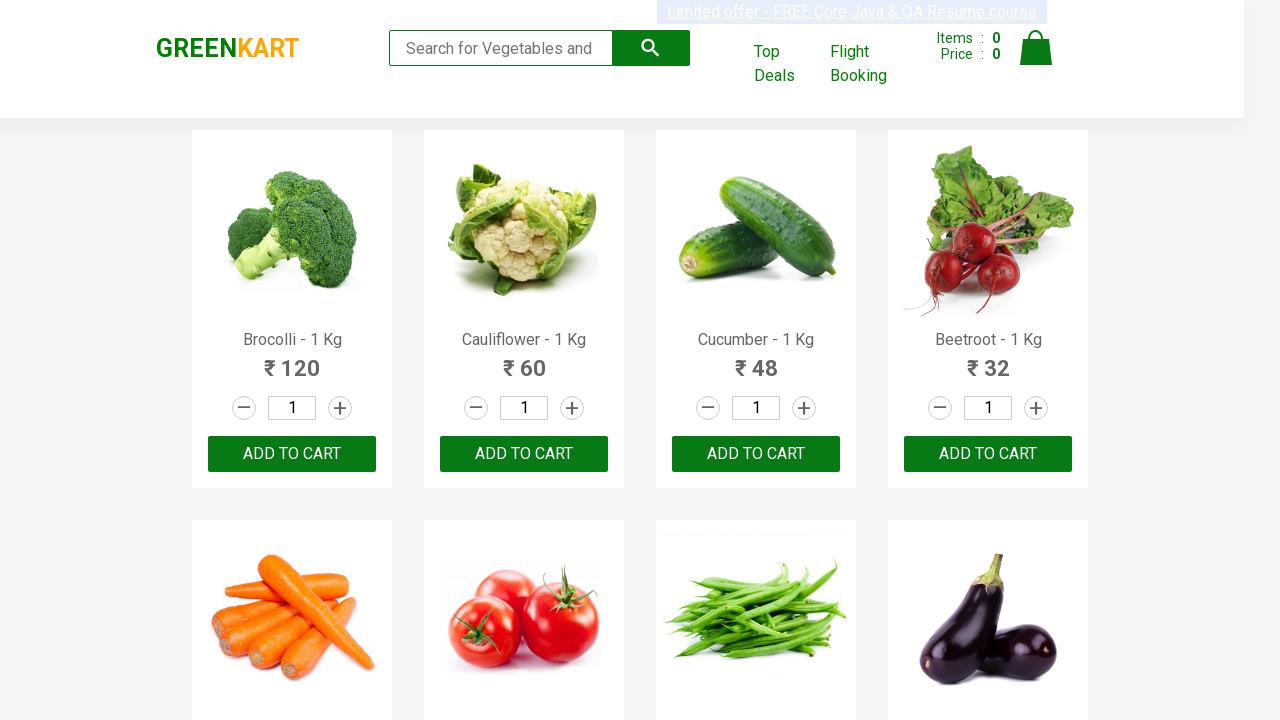

Retrieved all product names from the page
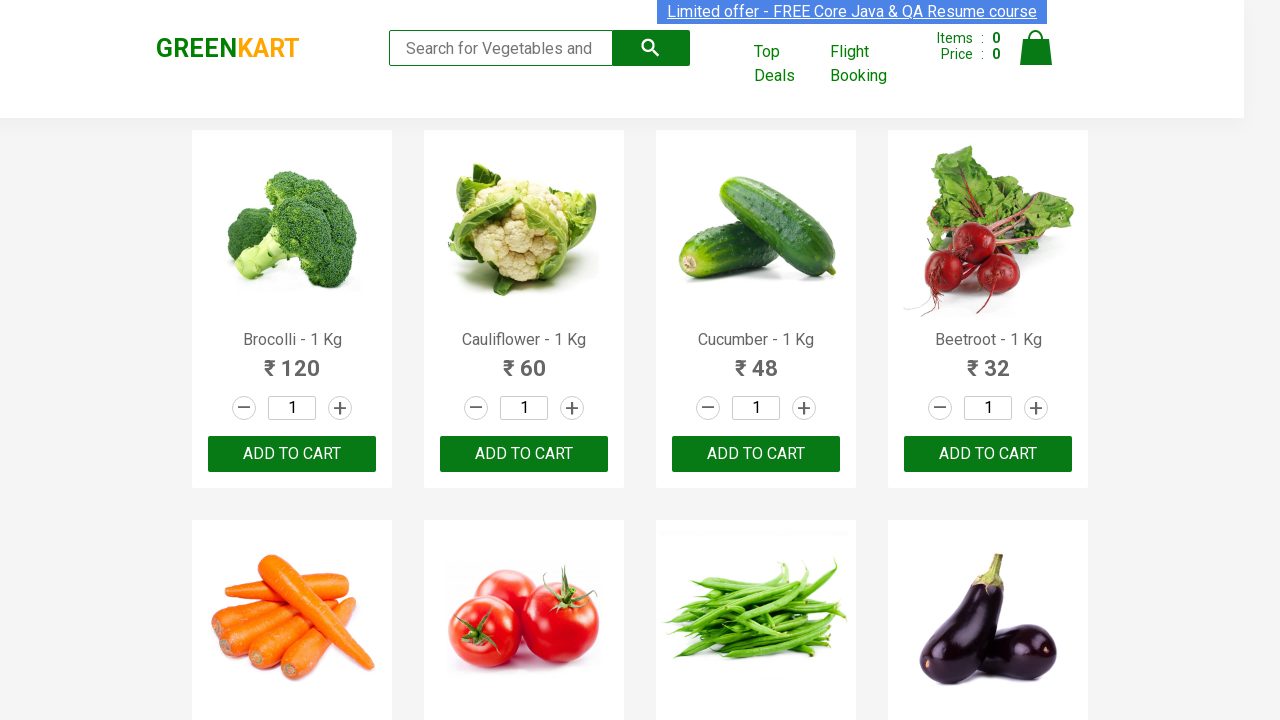

Added Brocolli to cart at (292, 454) on xpath=//div[@class='product-action']/button >> nth=0
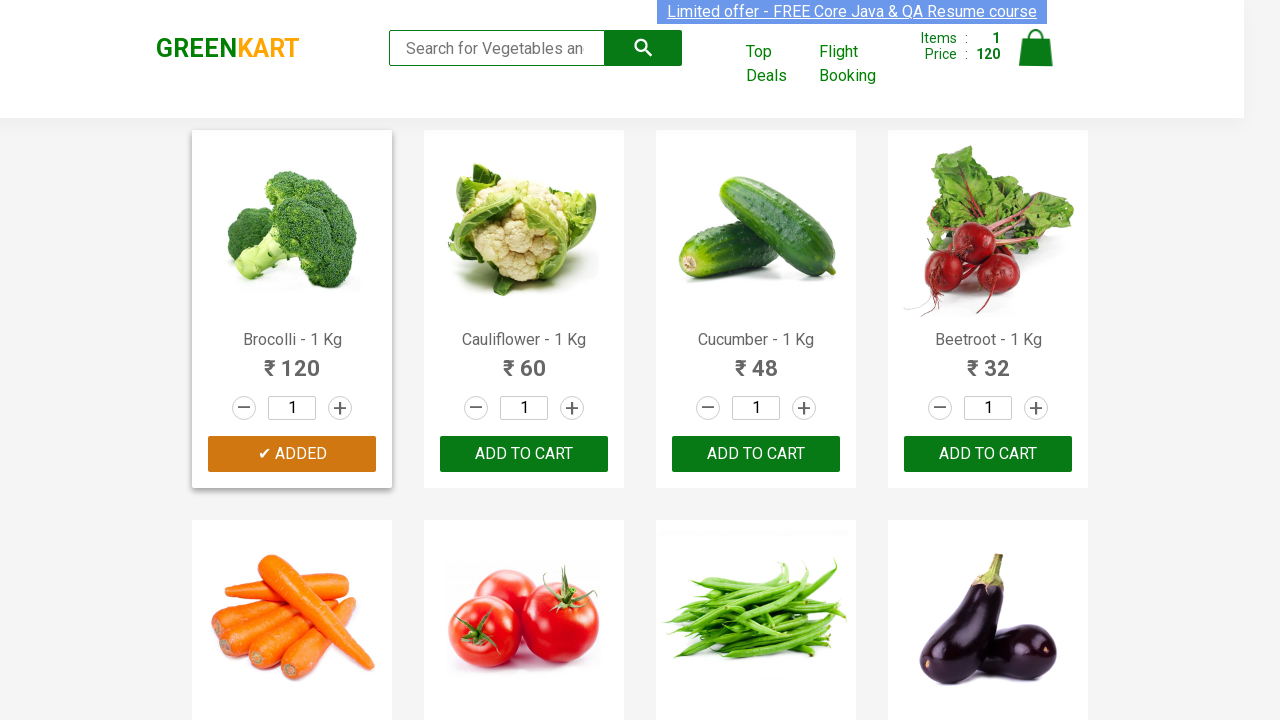

Added Cucumber to cart at (756, 454) on xpath=//div[@class='product-action']/button >> nth=2
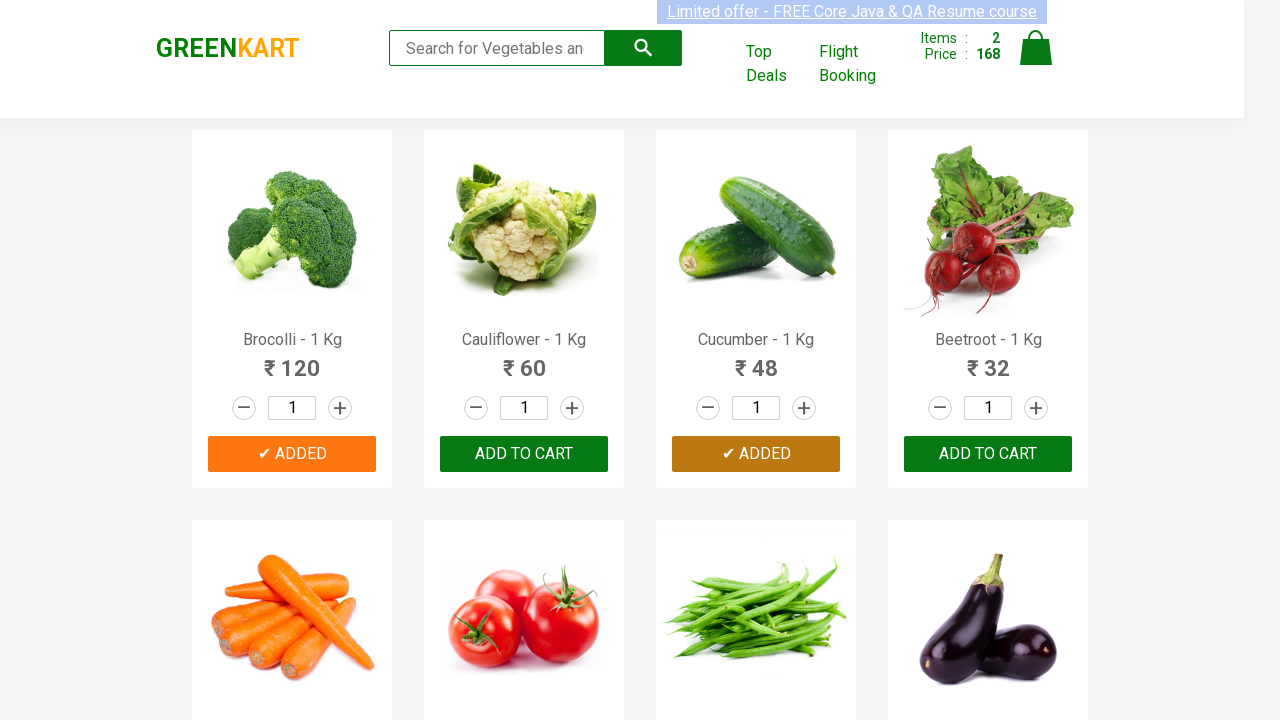

Added Beetroot to cart at (988, 454) on xpath=//div[@class='product-action']/button >> nth=3
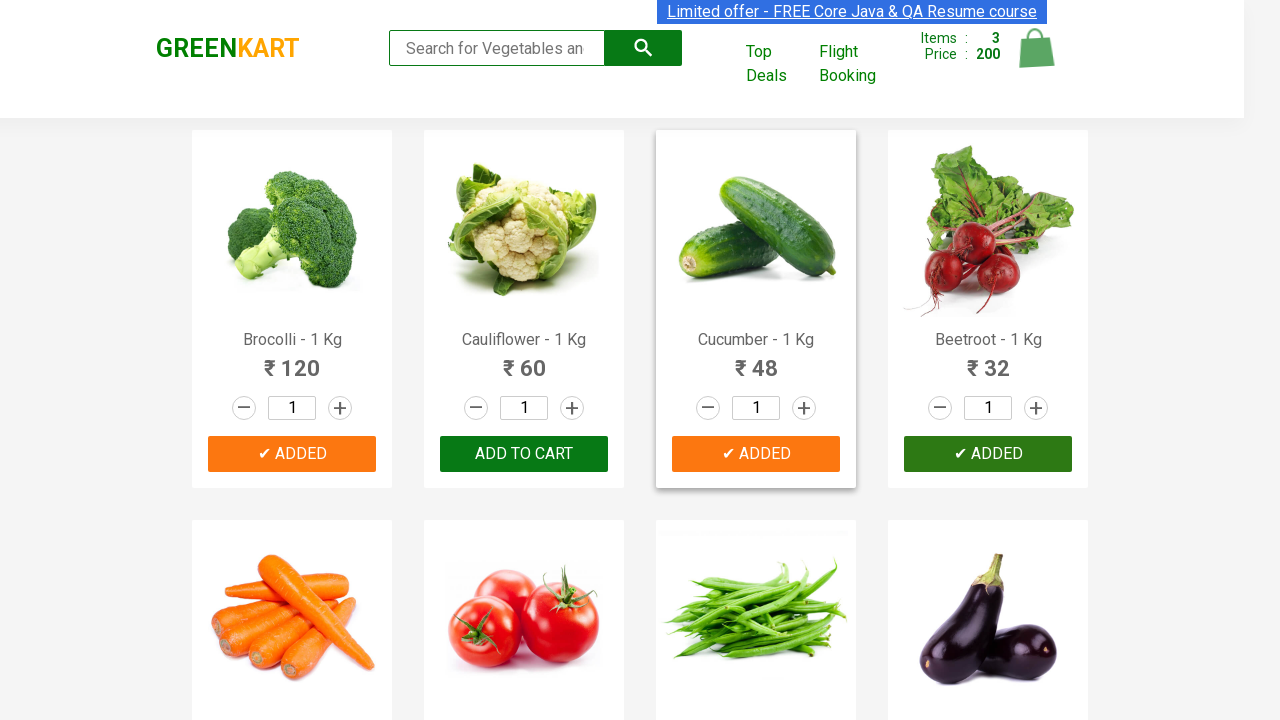

Clicked on cart icon to view shopping cart at (1036, 48) on [alt='Cart']
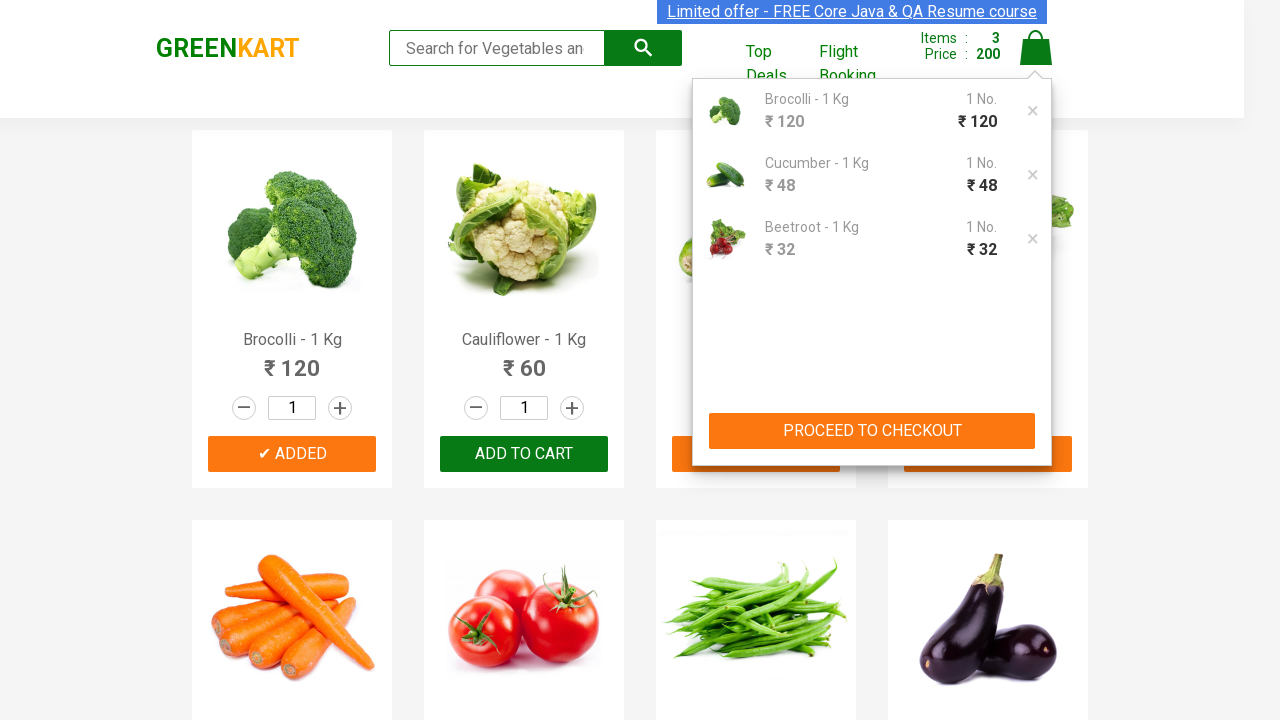

Clicked PROCEED TO CHECKOUT button at (872, 431) on xpath=//button[contains(text(),'PROCEED TO CHECKOUT')]
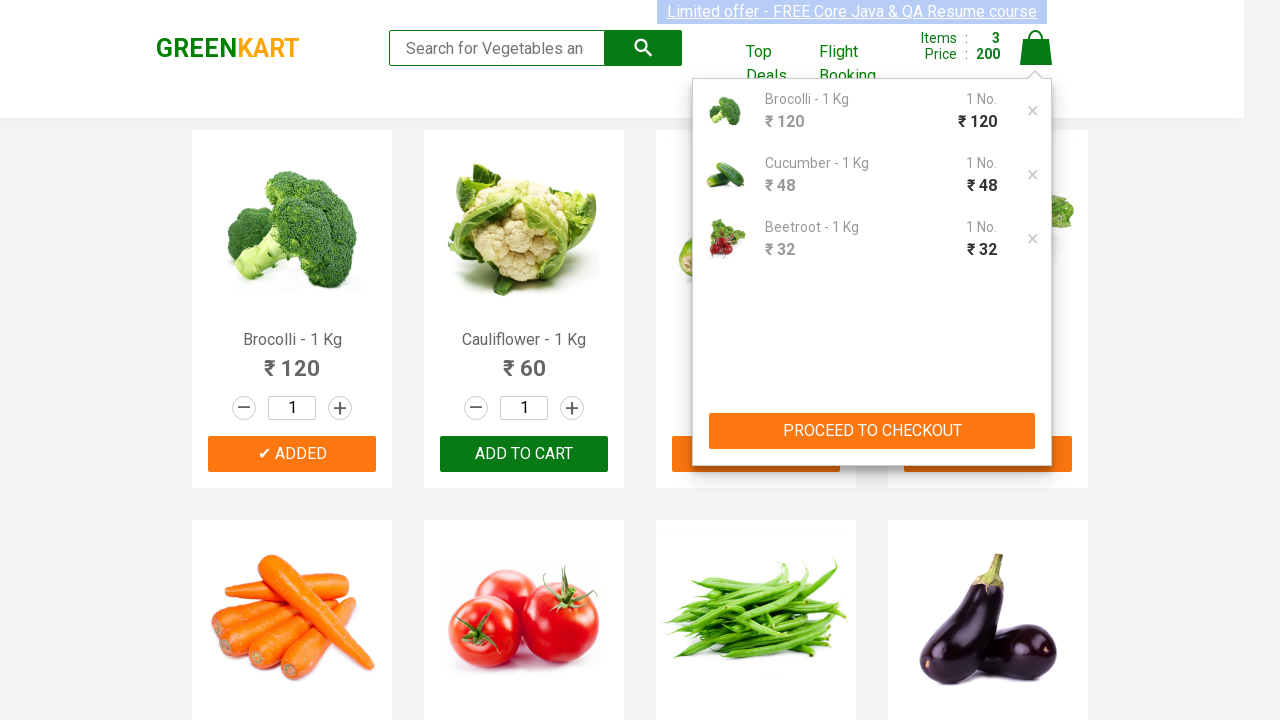

Promo code field is now visible
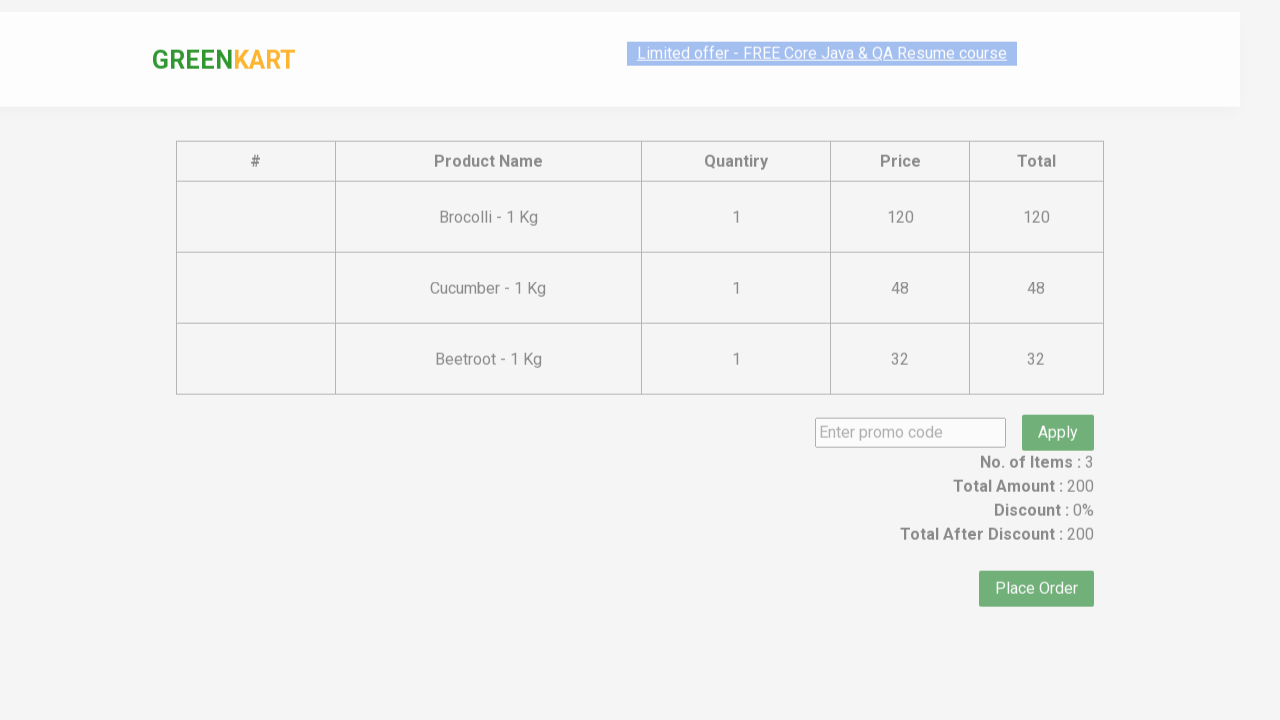

Filled promo code field with 'rahulshettyacademy' on .promoCode
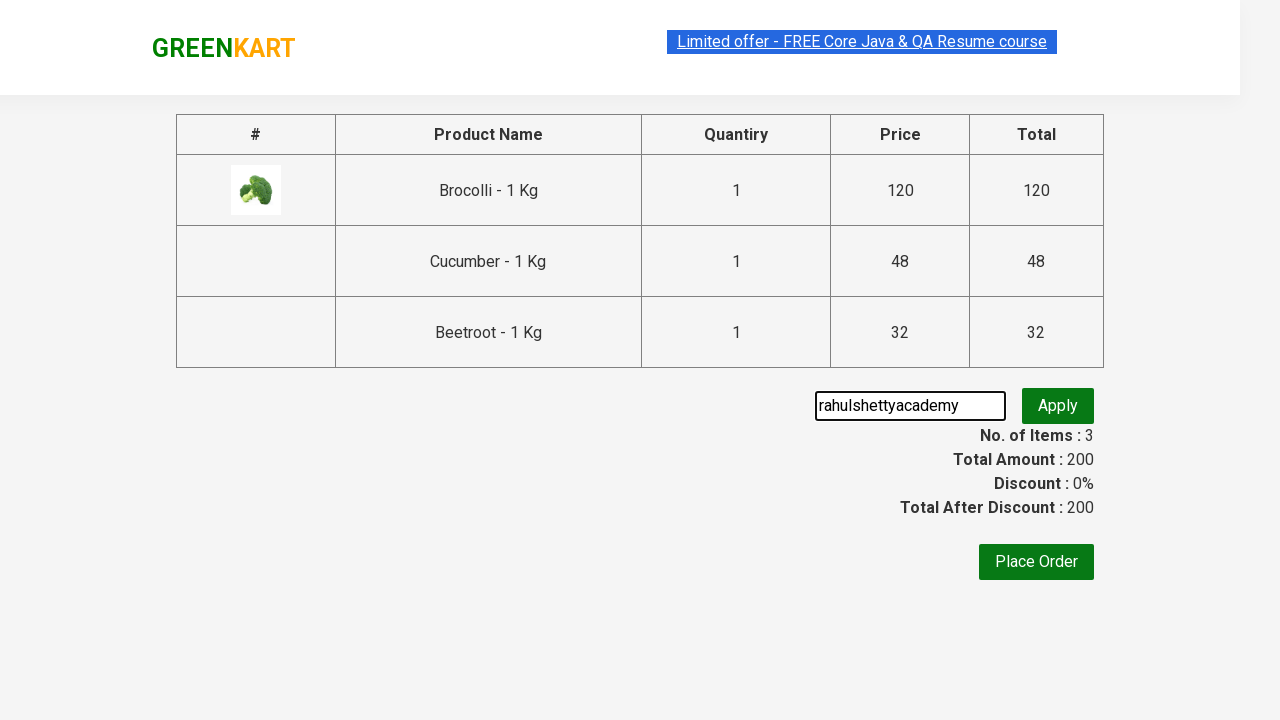

Clicked apply promo button at (1058, 406) on .promoBtn
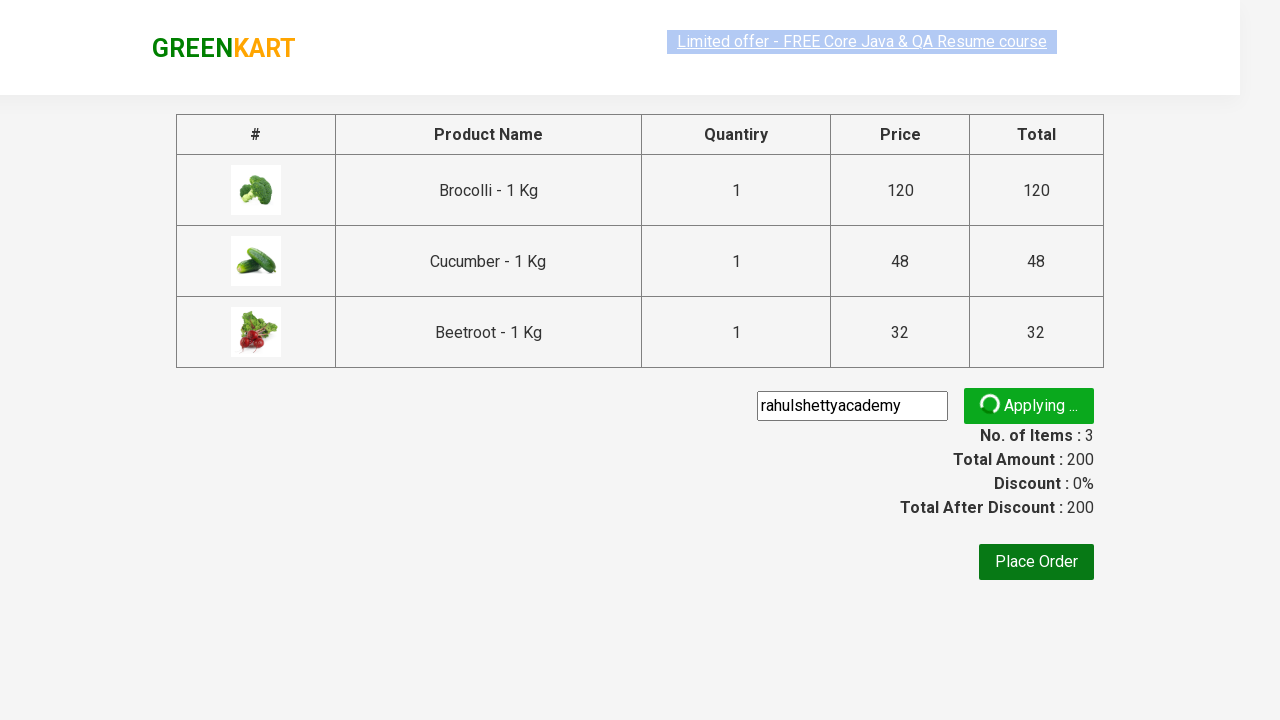

Promo code successfully applied and discount info displayed
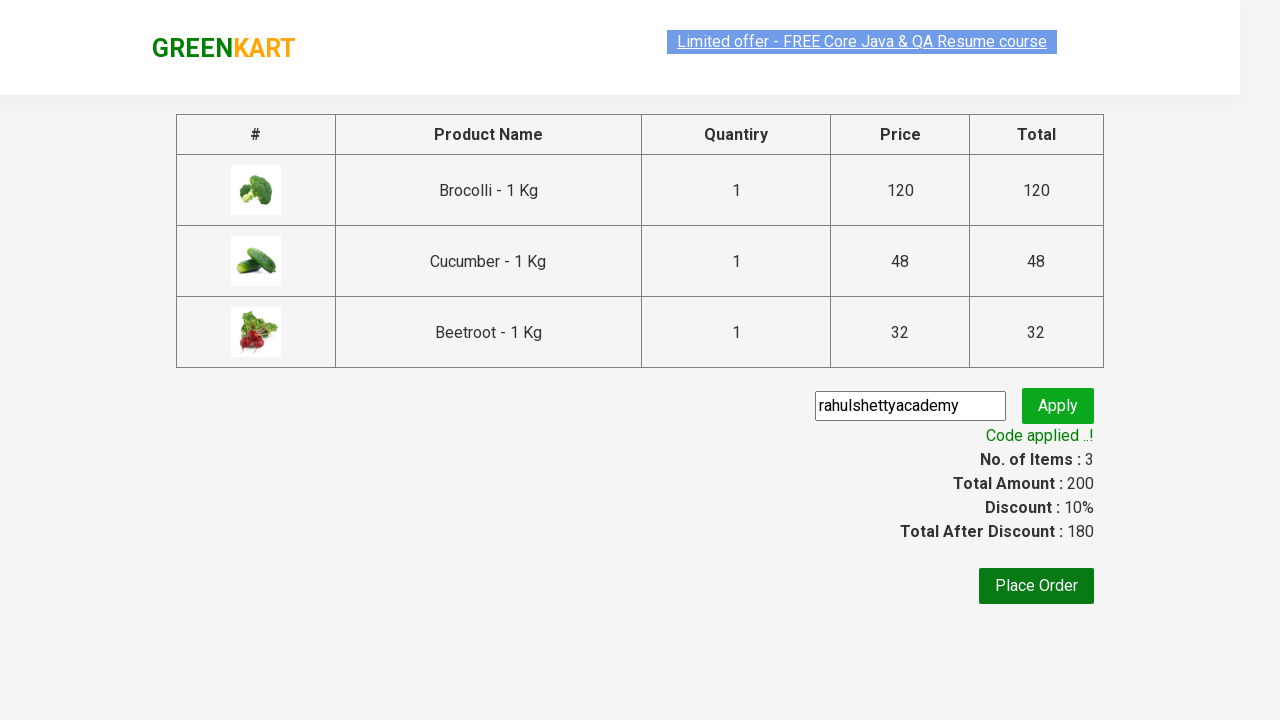

Clicked Place Order button to complete purchase at (1036, 586) on xpath=//button[text() = 'Place Order']
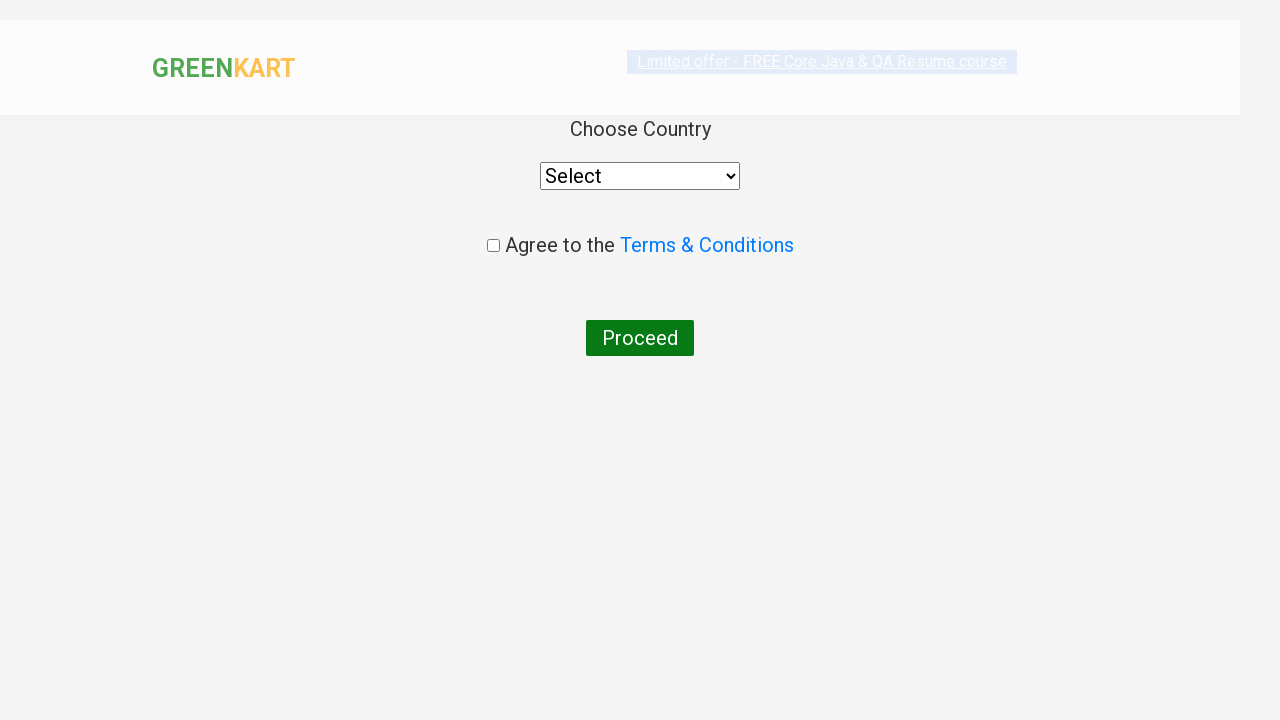

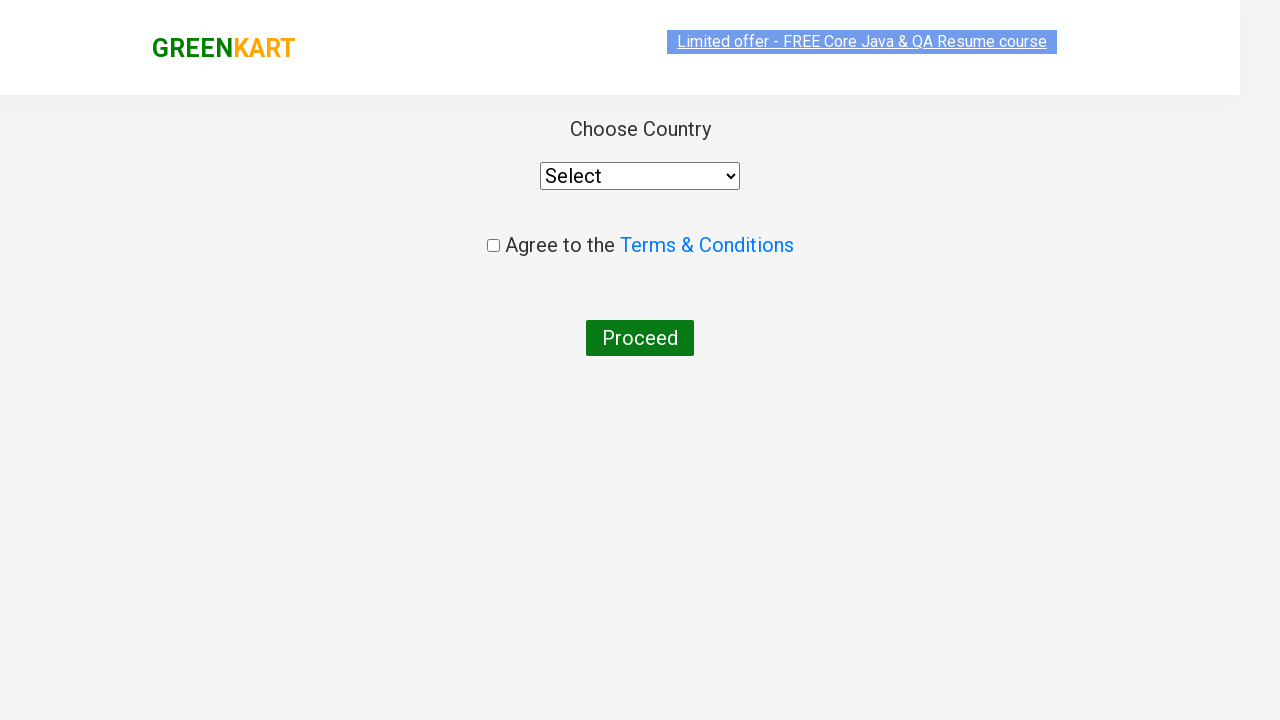